Navigates to a demo website and maximizes the browser window to verify the page loads successfully

Starting URL: http://demo.guru99.com/test/guru99home/

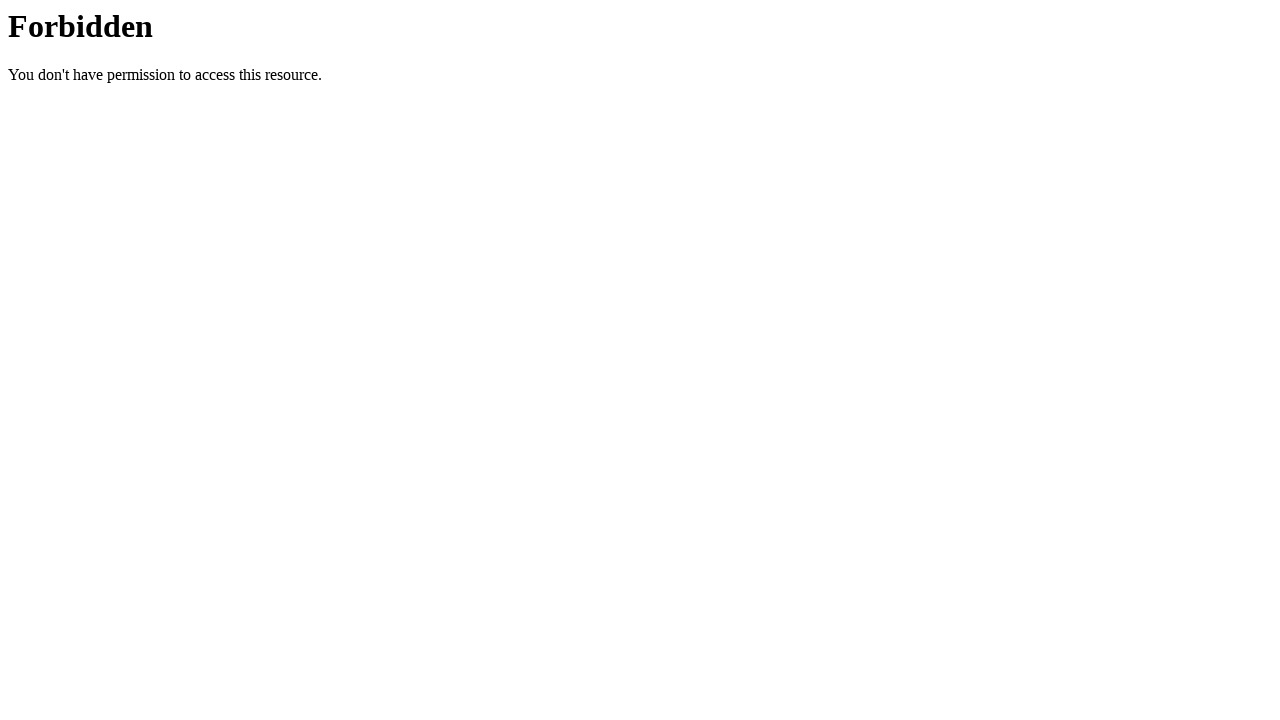

Set viewport size to 1920x1080
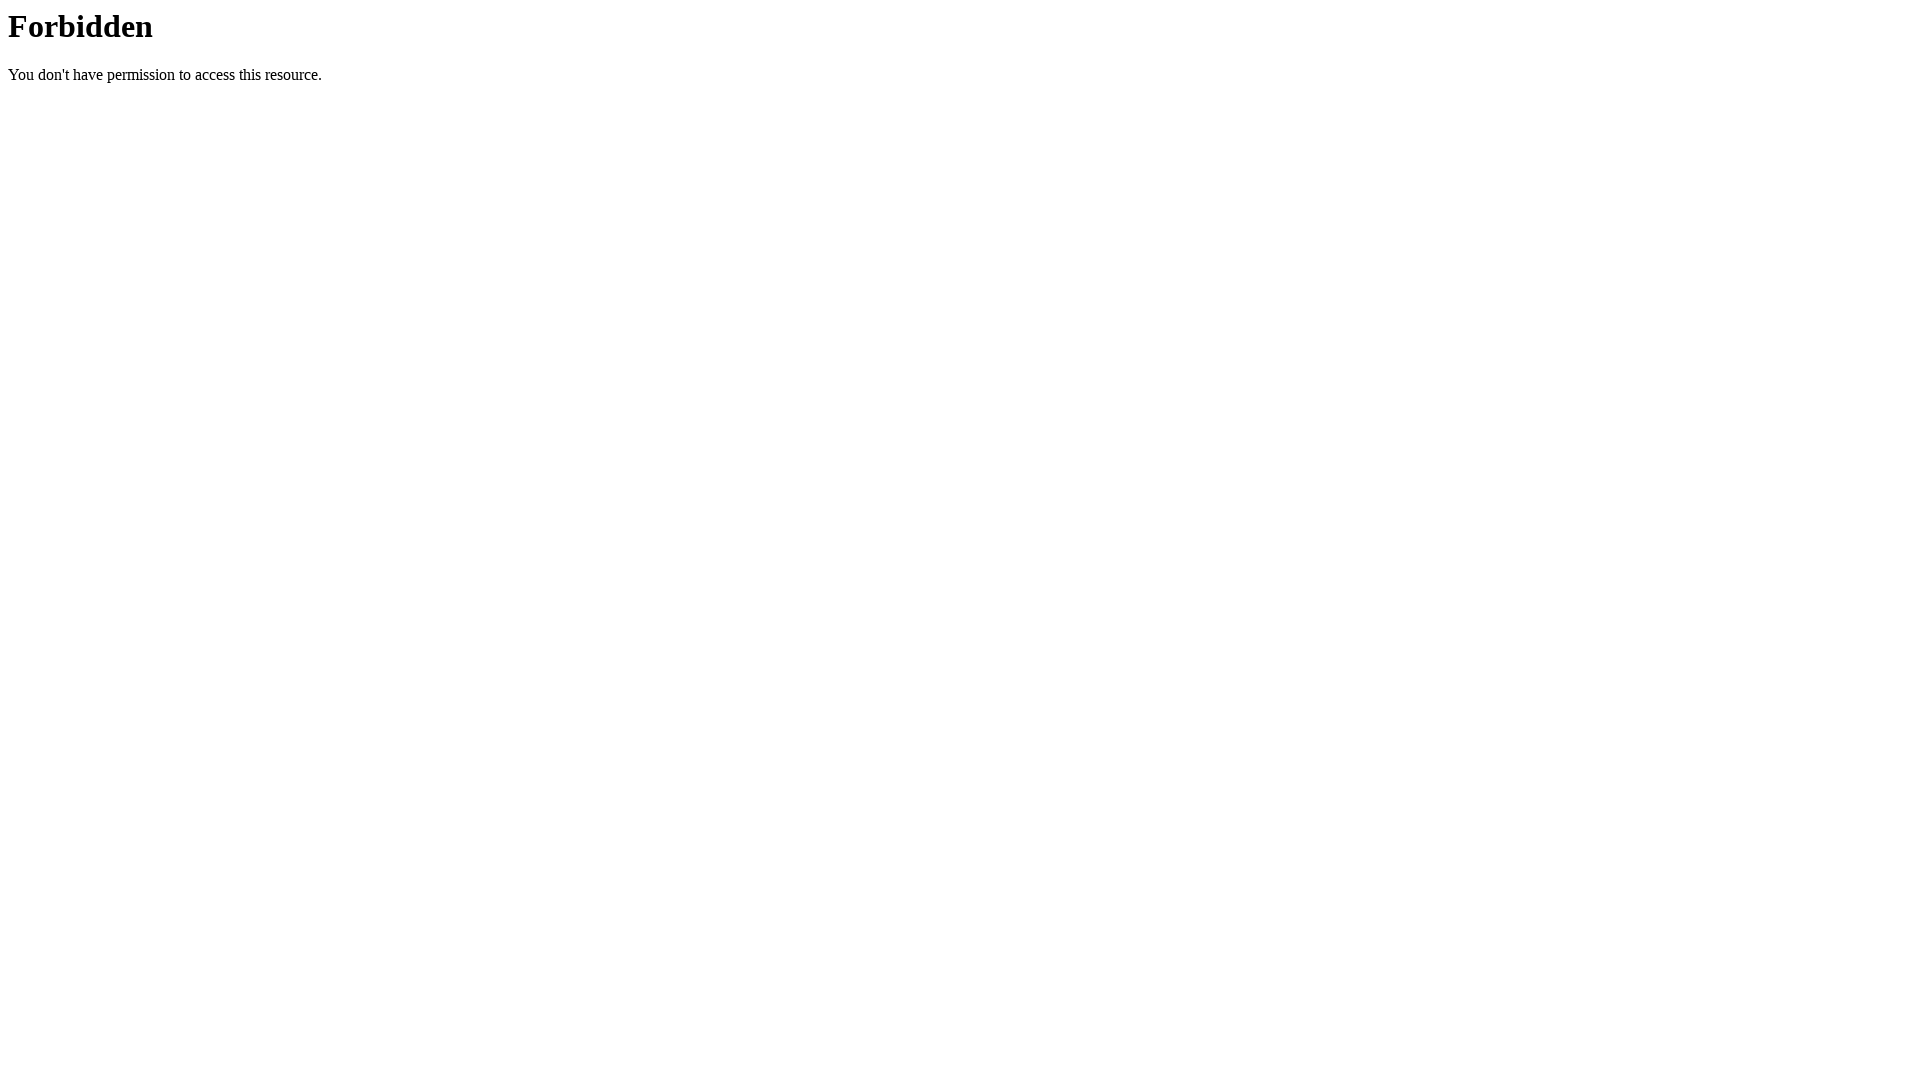

Page fully loaded - DOM content loaded
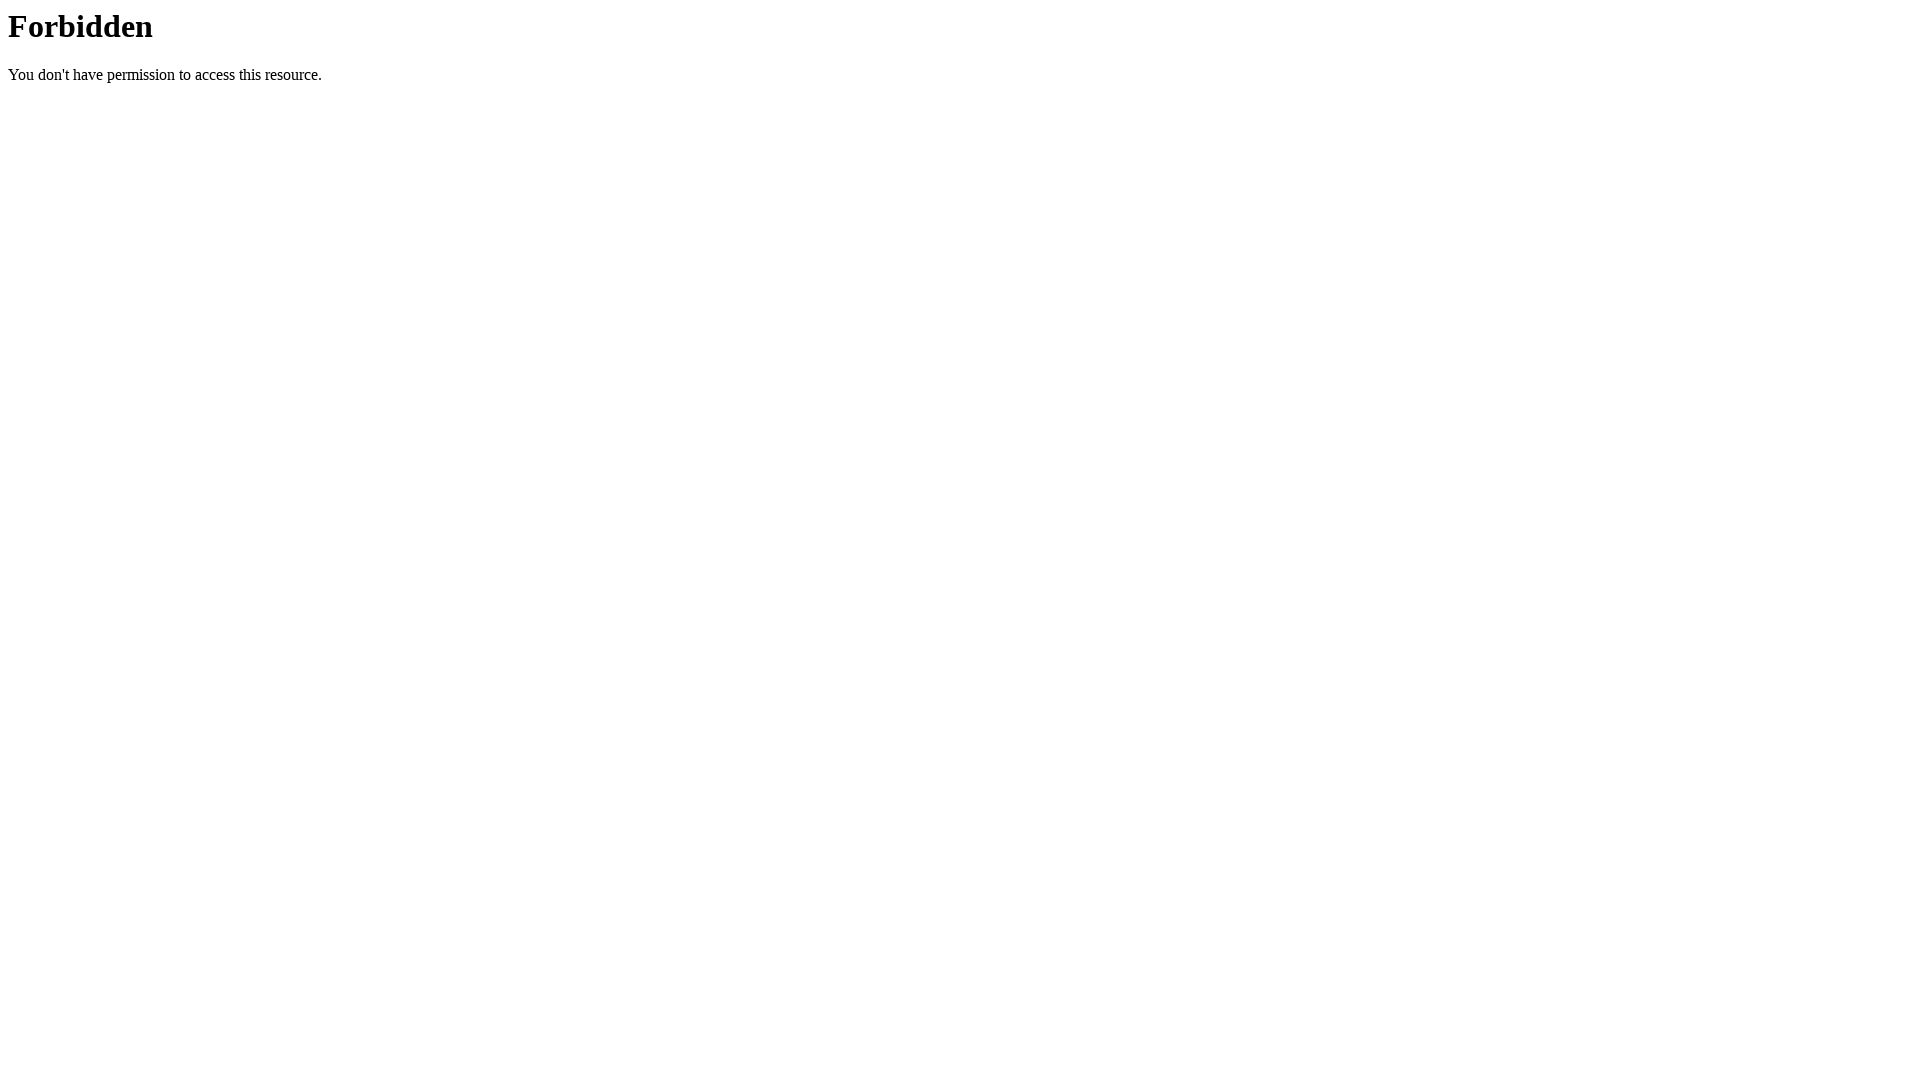

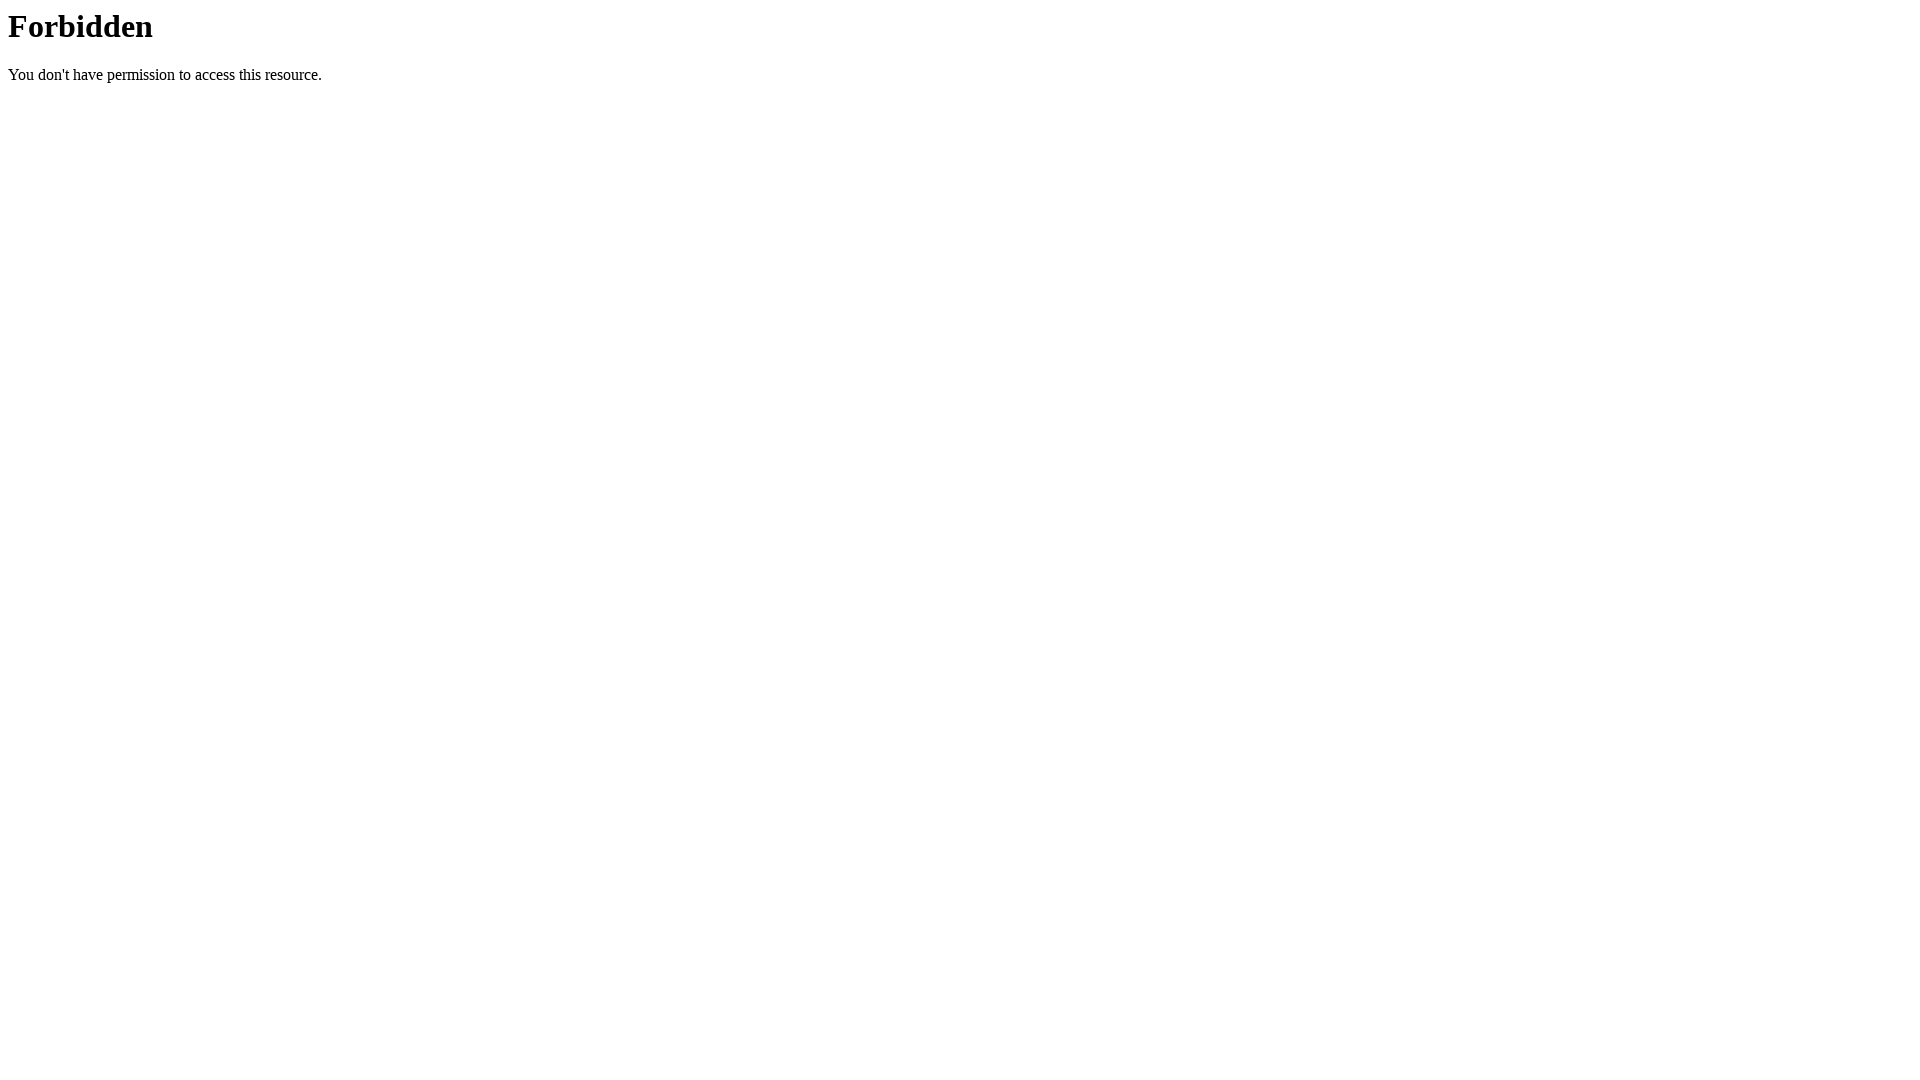